Navigates to the currency exchange rates table page and locates the exchange rates table data

Starting URL: https://br.investing.com/currencies/exchange-rates-table

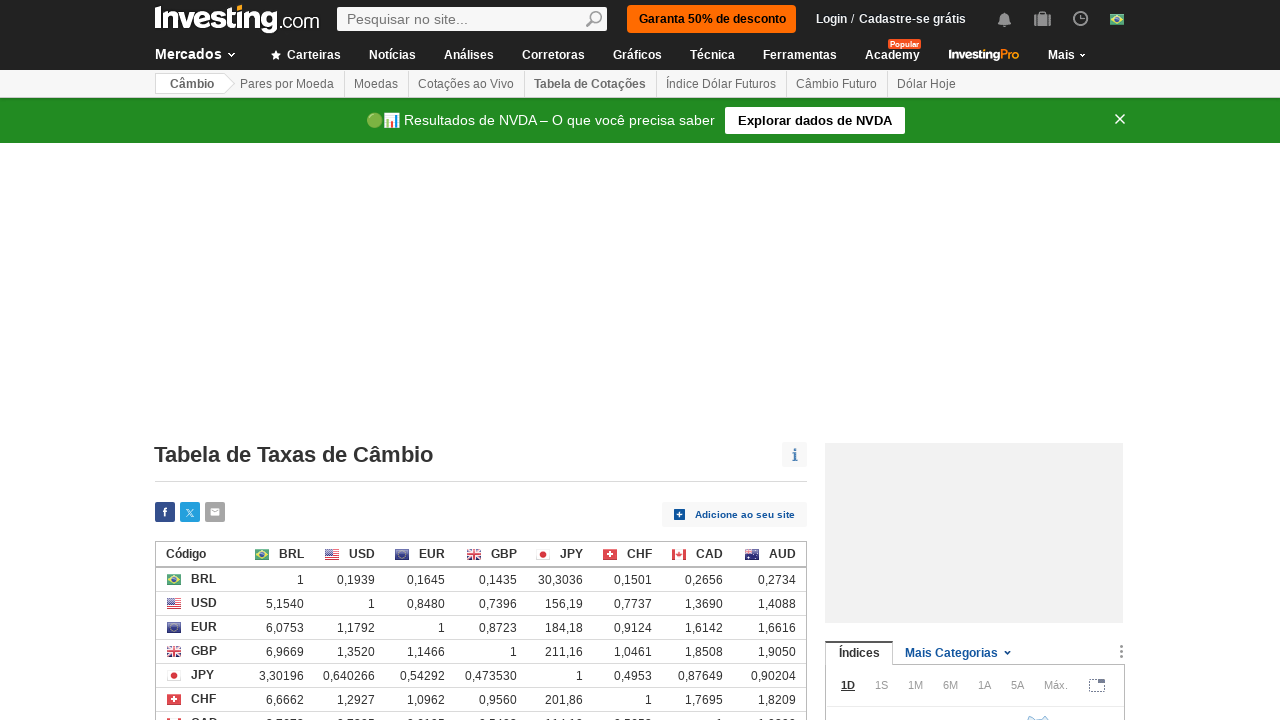

Waited for exchange rates table to load
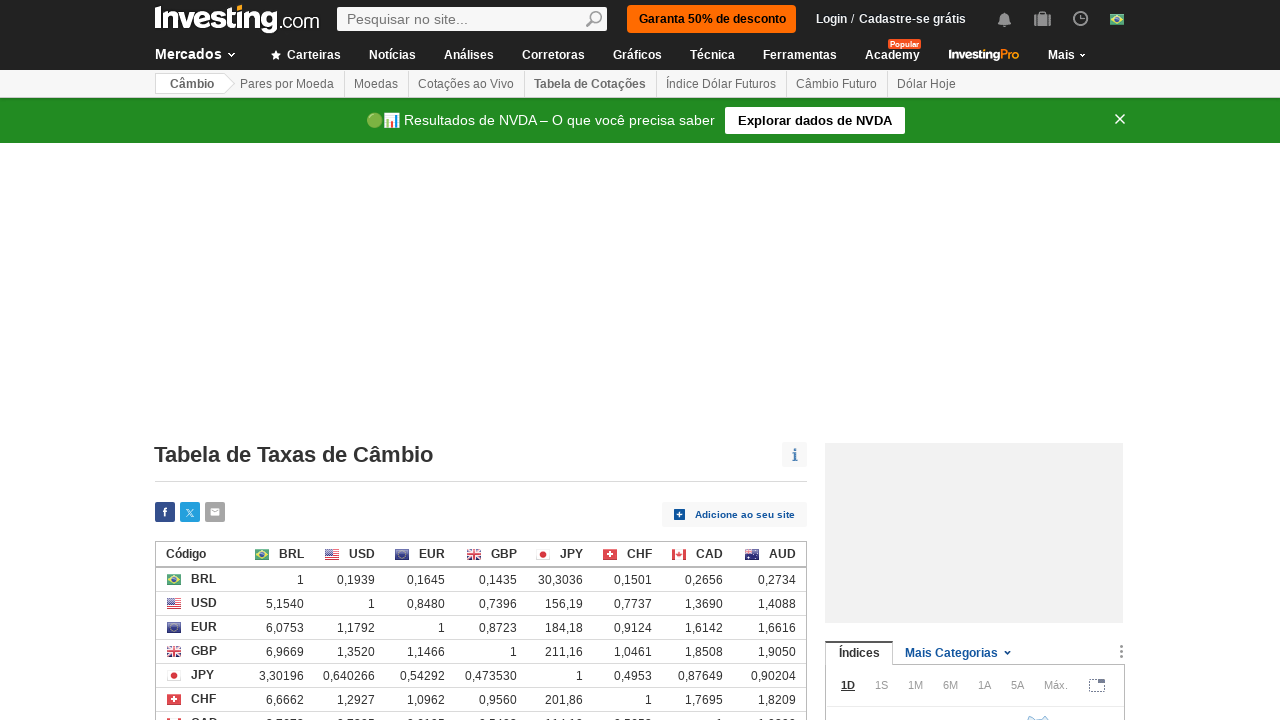

Verified table cells are present in exchange rates table
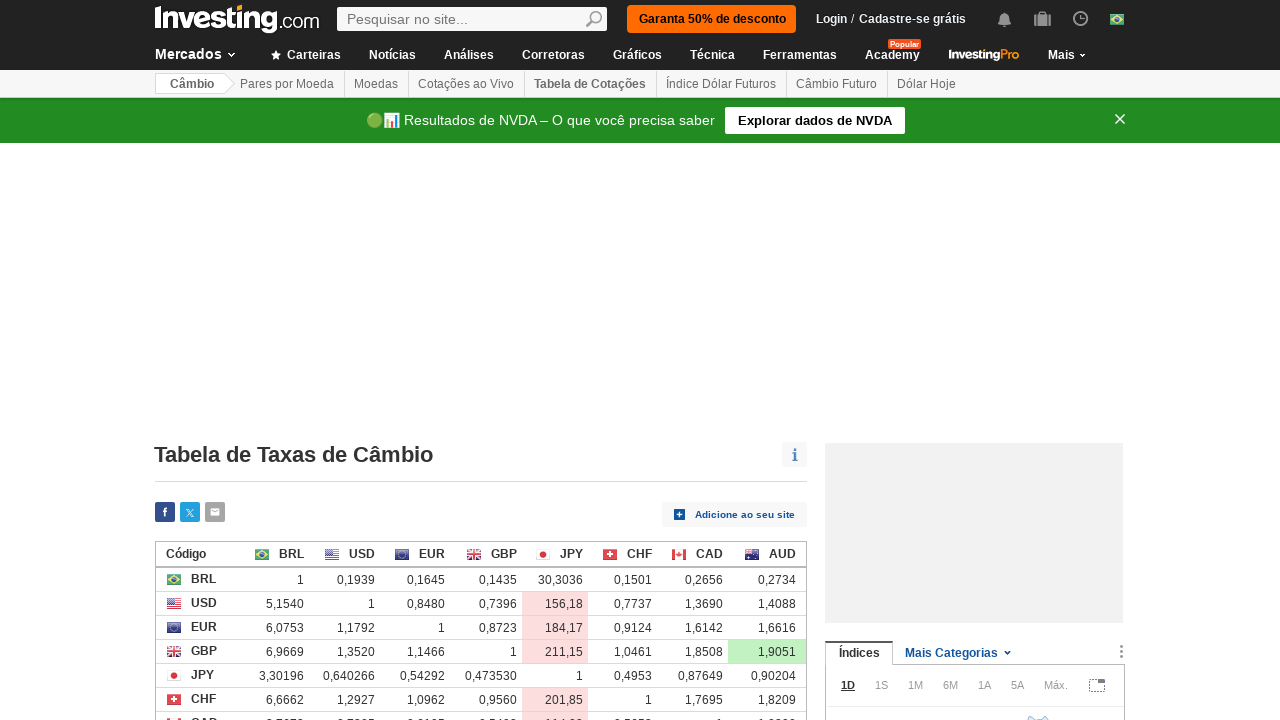

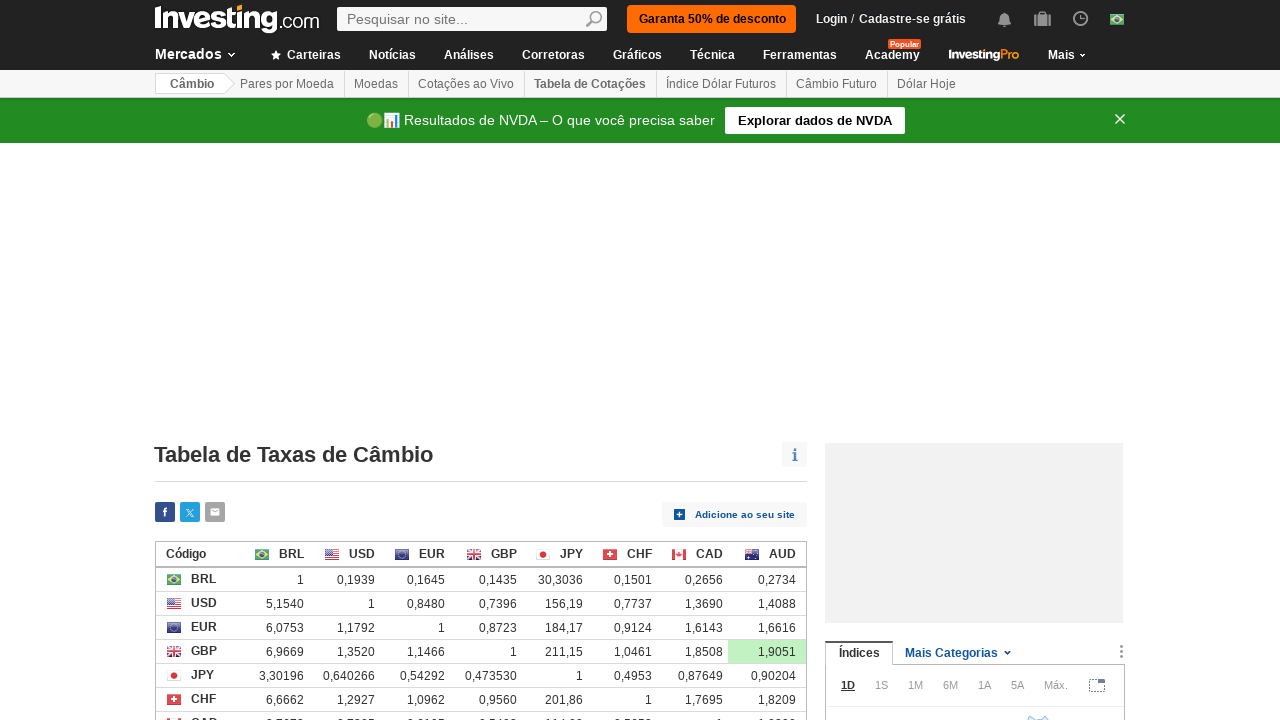